Tests clicking a button using Selenium Actions API to simulate mouse movements and clicks

Starting URL: https://demoqa.com/buttons

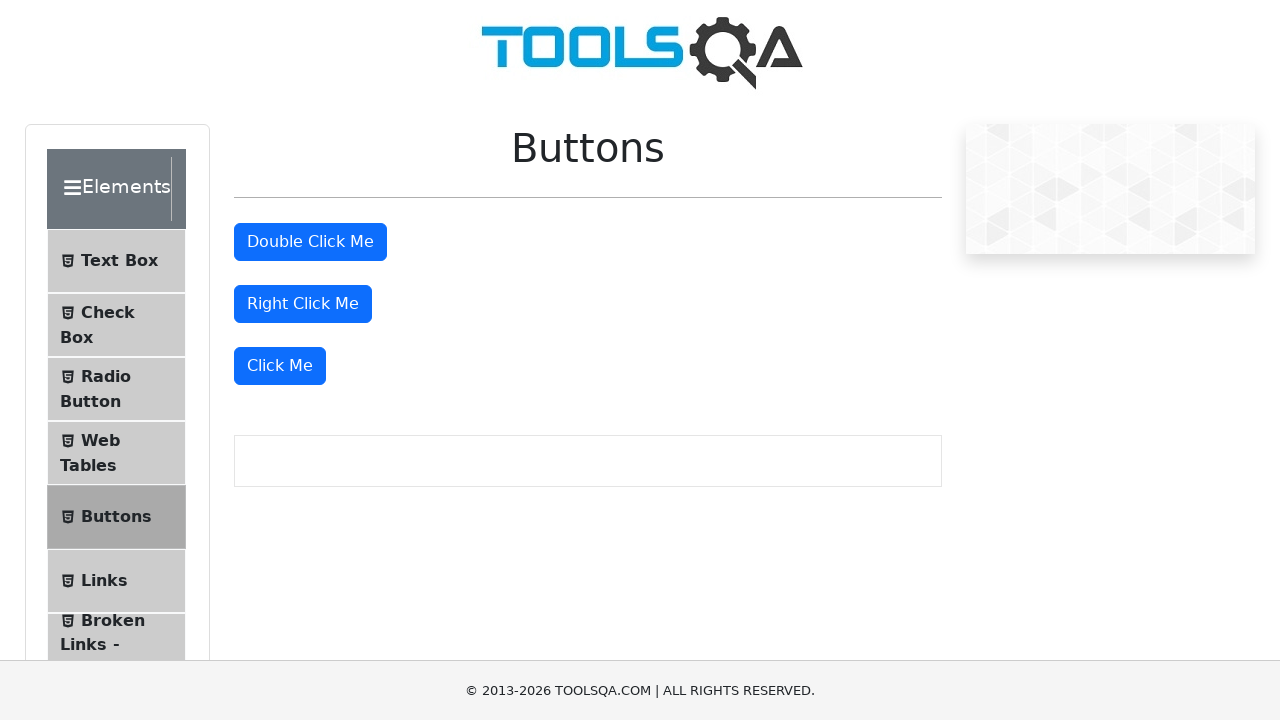

Clicked the 'Click Me' button using xpath selector at (280, 366) on xpath=//button[text()='Click Me']
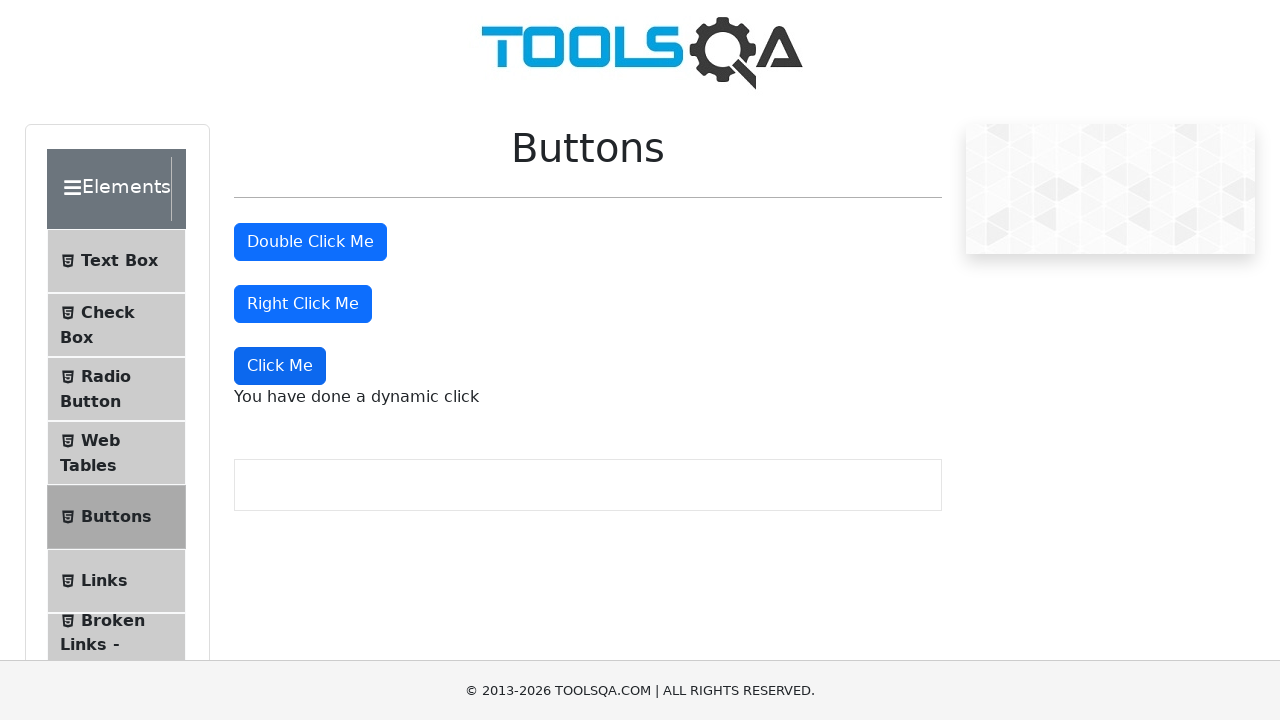

Waited 3 seconds to see the result after button click
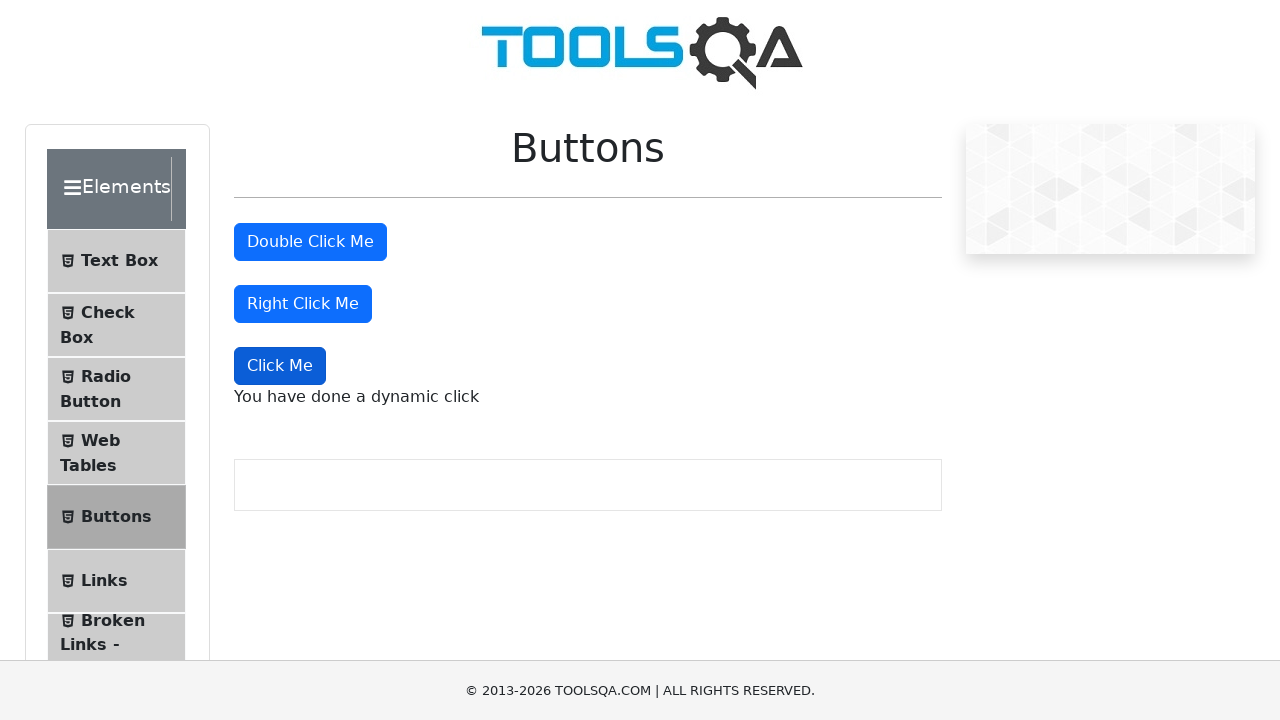

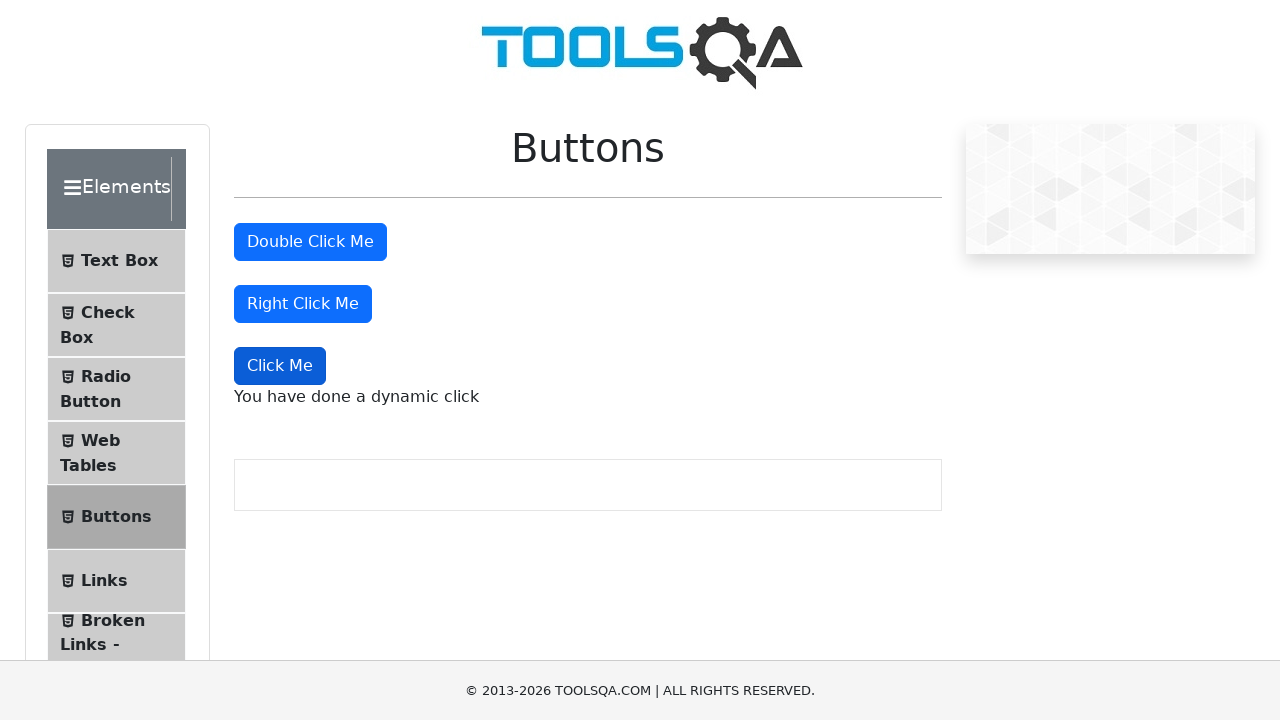